Tests multi-level hover dropdown menu navigation by hovering over menu items to reveal submenus and clicking on a nested item.

Starting URL: https://liushilive.github.io/html_example/index.html

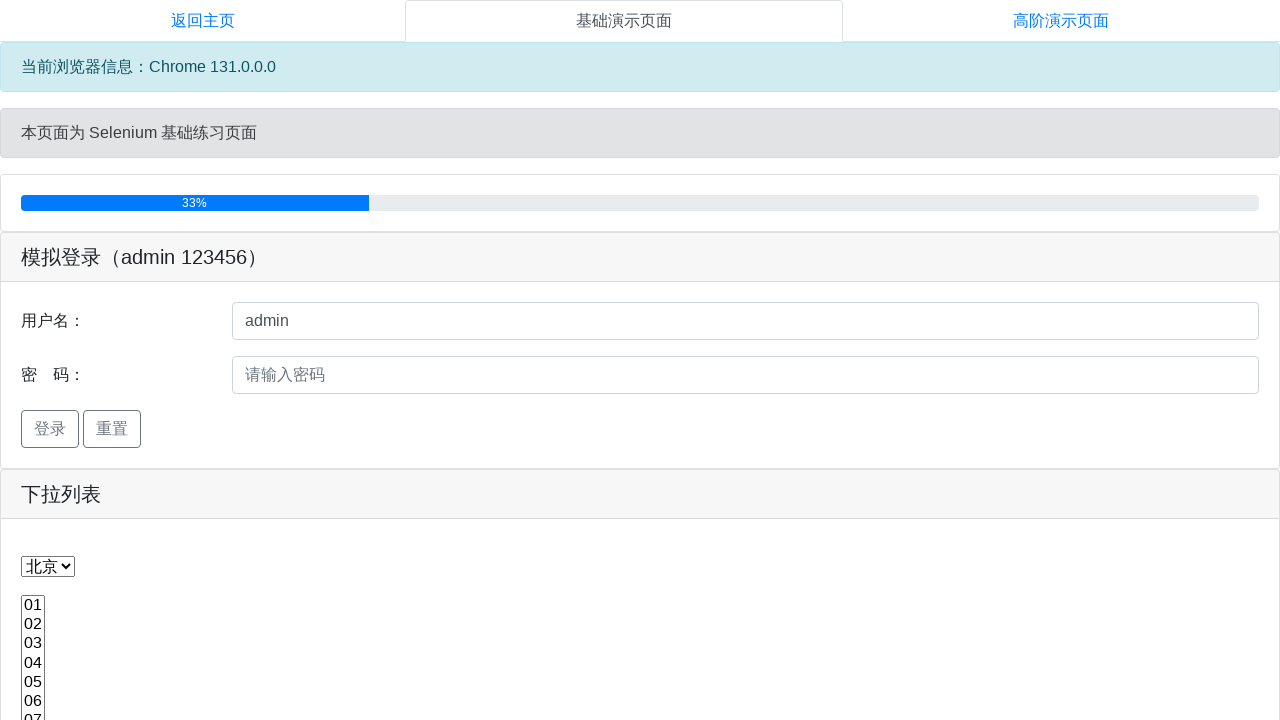

Hovered over first level menu item at (70, 360) on xpath=//ul[@id='menu']/li
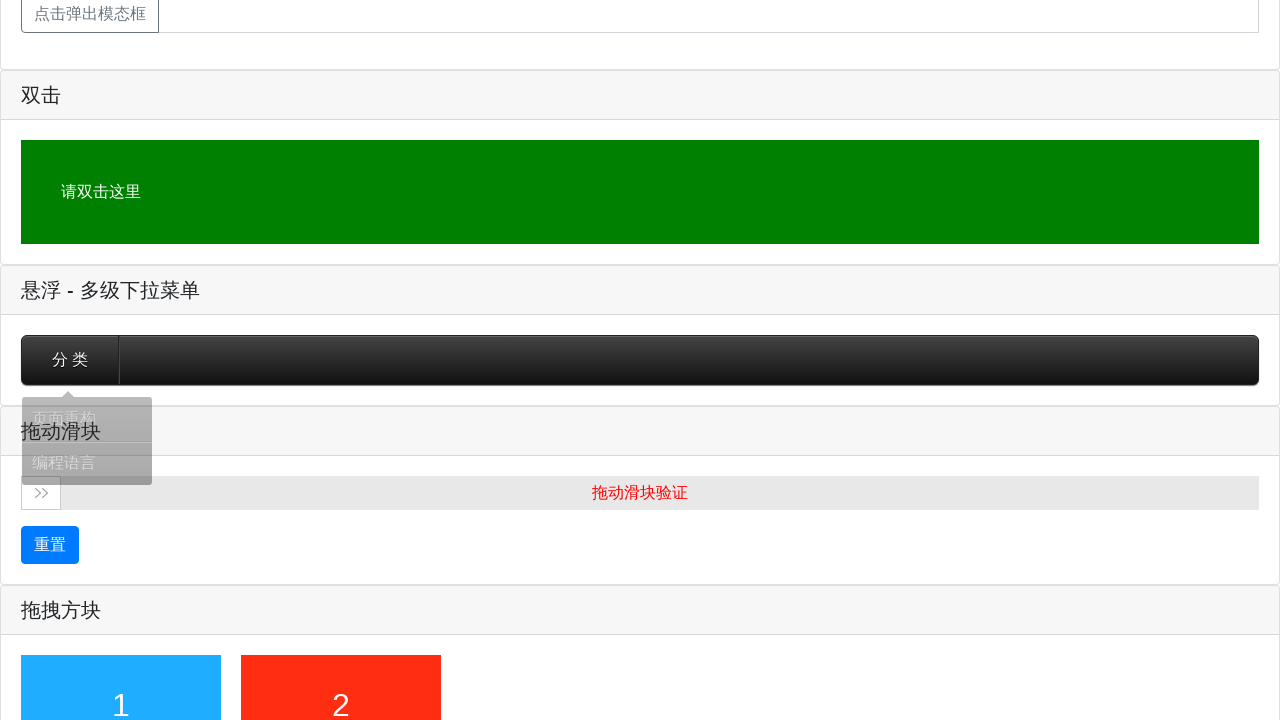

Second level submenu appeared (GPU menu item)
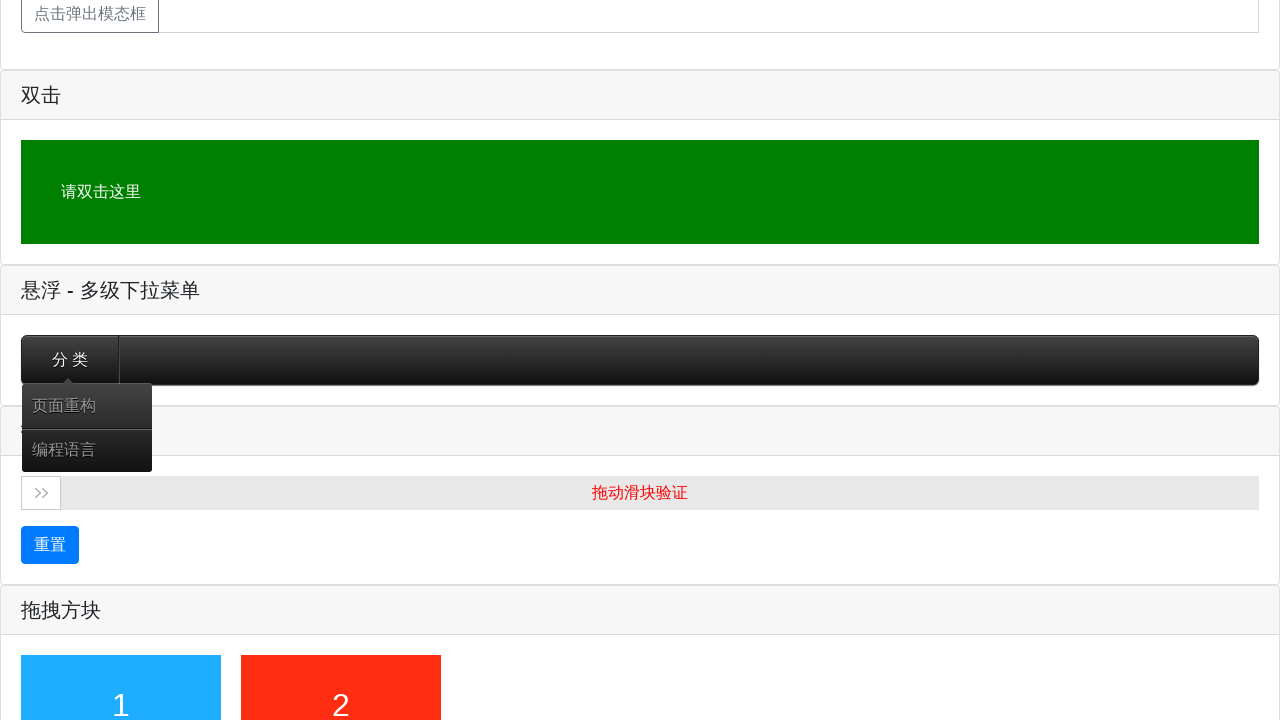

Hovered over GPU submenu item at (87, 406) on xpath=//ul[@id='menu']/li/ul/li[1]/a
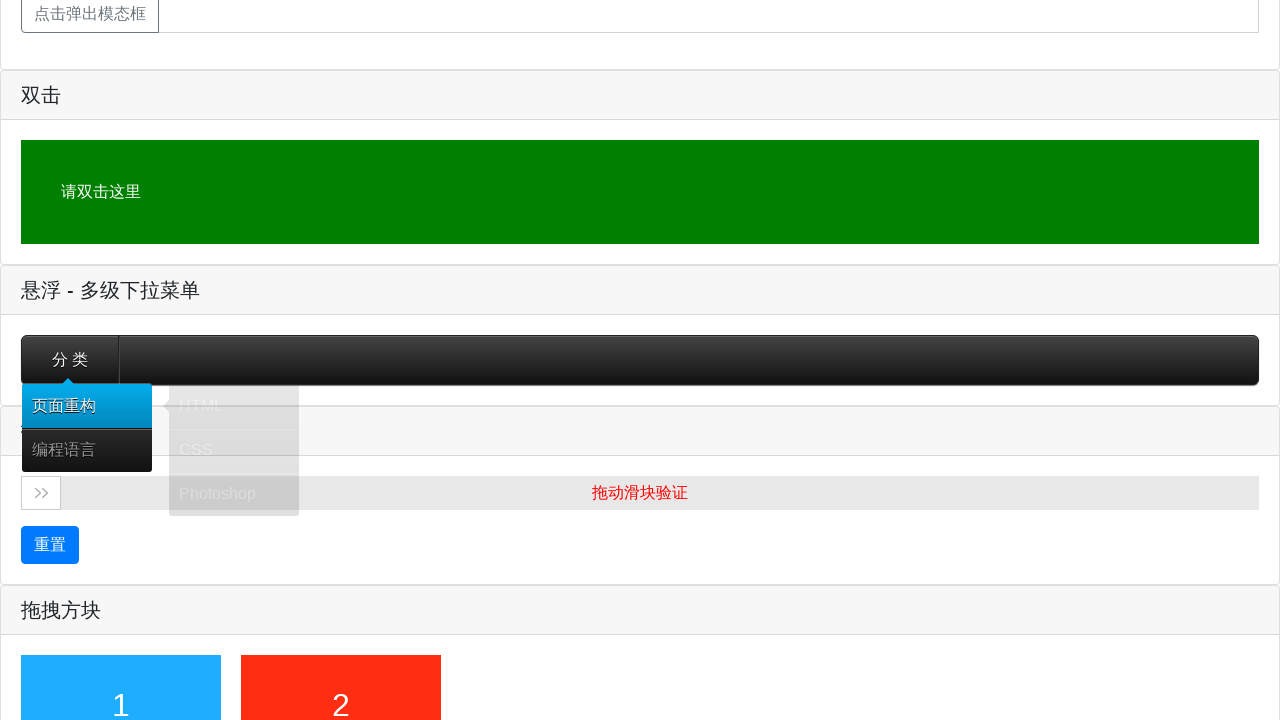

Third level submenu appeared (Xuanfu nested item)
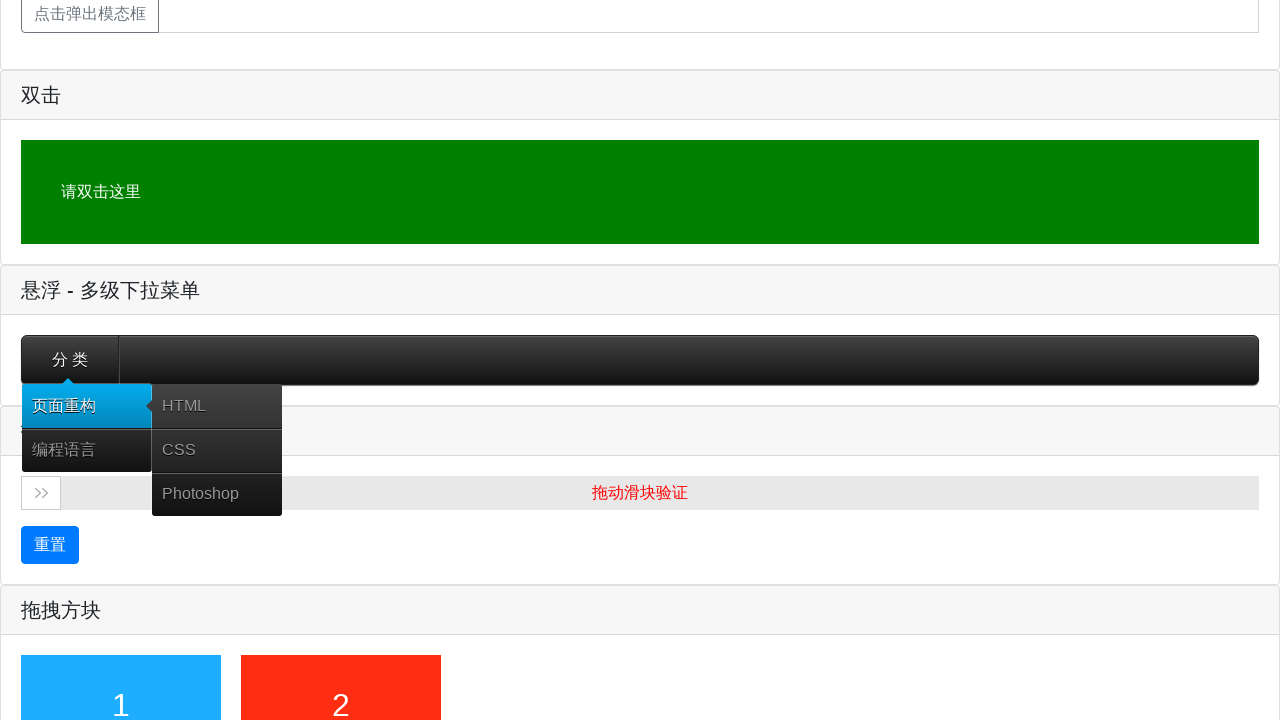

Clicked on Xuanfu nested menu item at (217, 450) on xpath=//ul[@id='menu']/li/ul/li[1]/ul[1]/li[2]/a
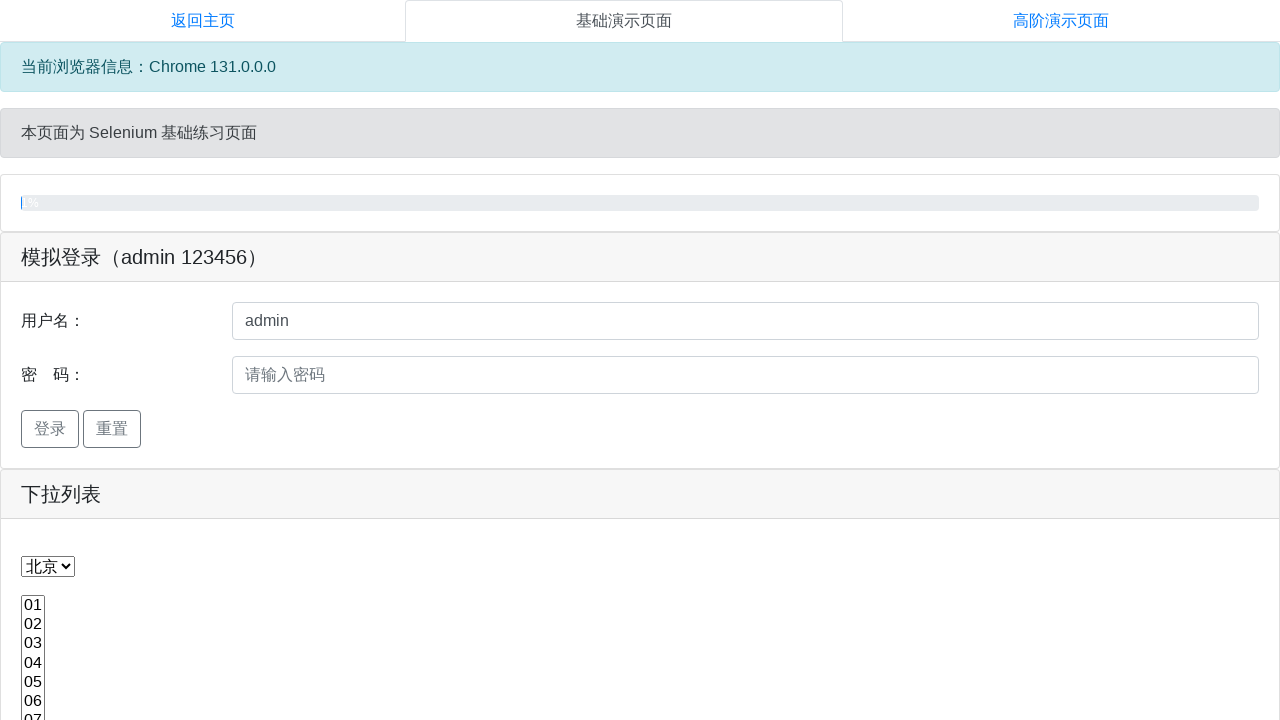

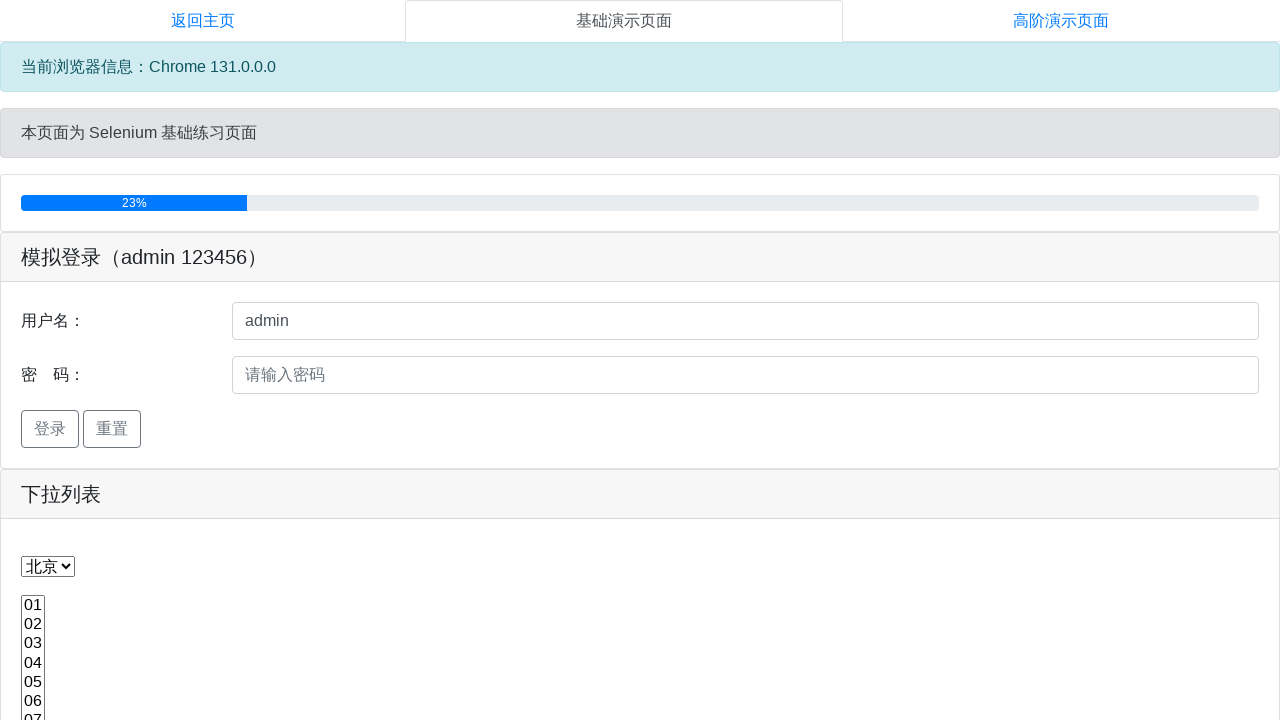